Launches the Jumia Nigeria e-commerce website and maximizes the browser window

Starting URL: https://www.jumia.com.ng/

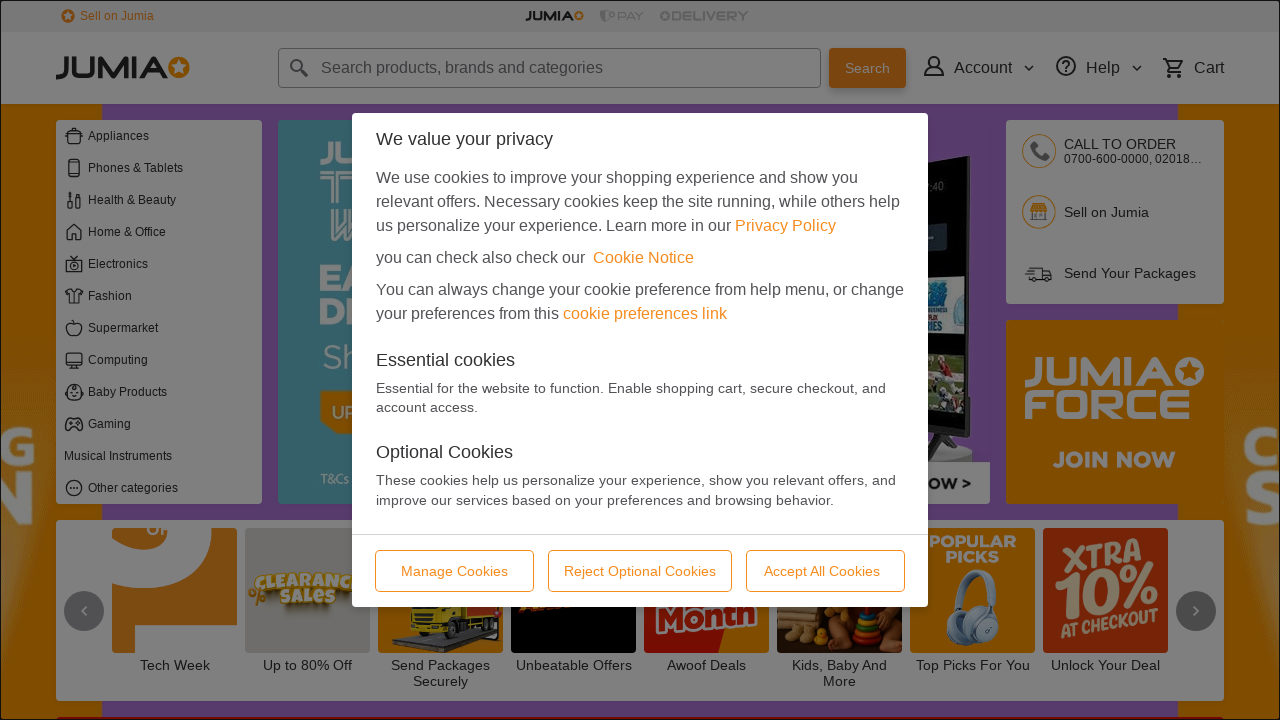

Set viewport size to 1920x1080 to maximize browser window
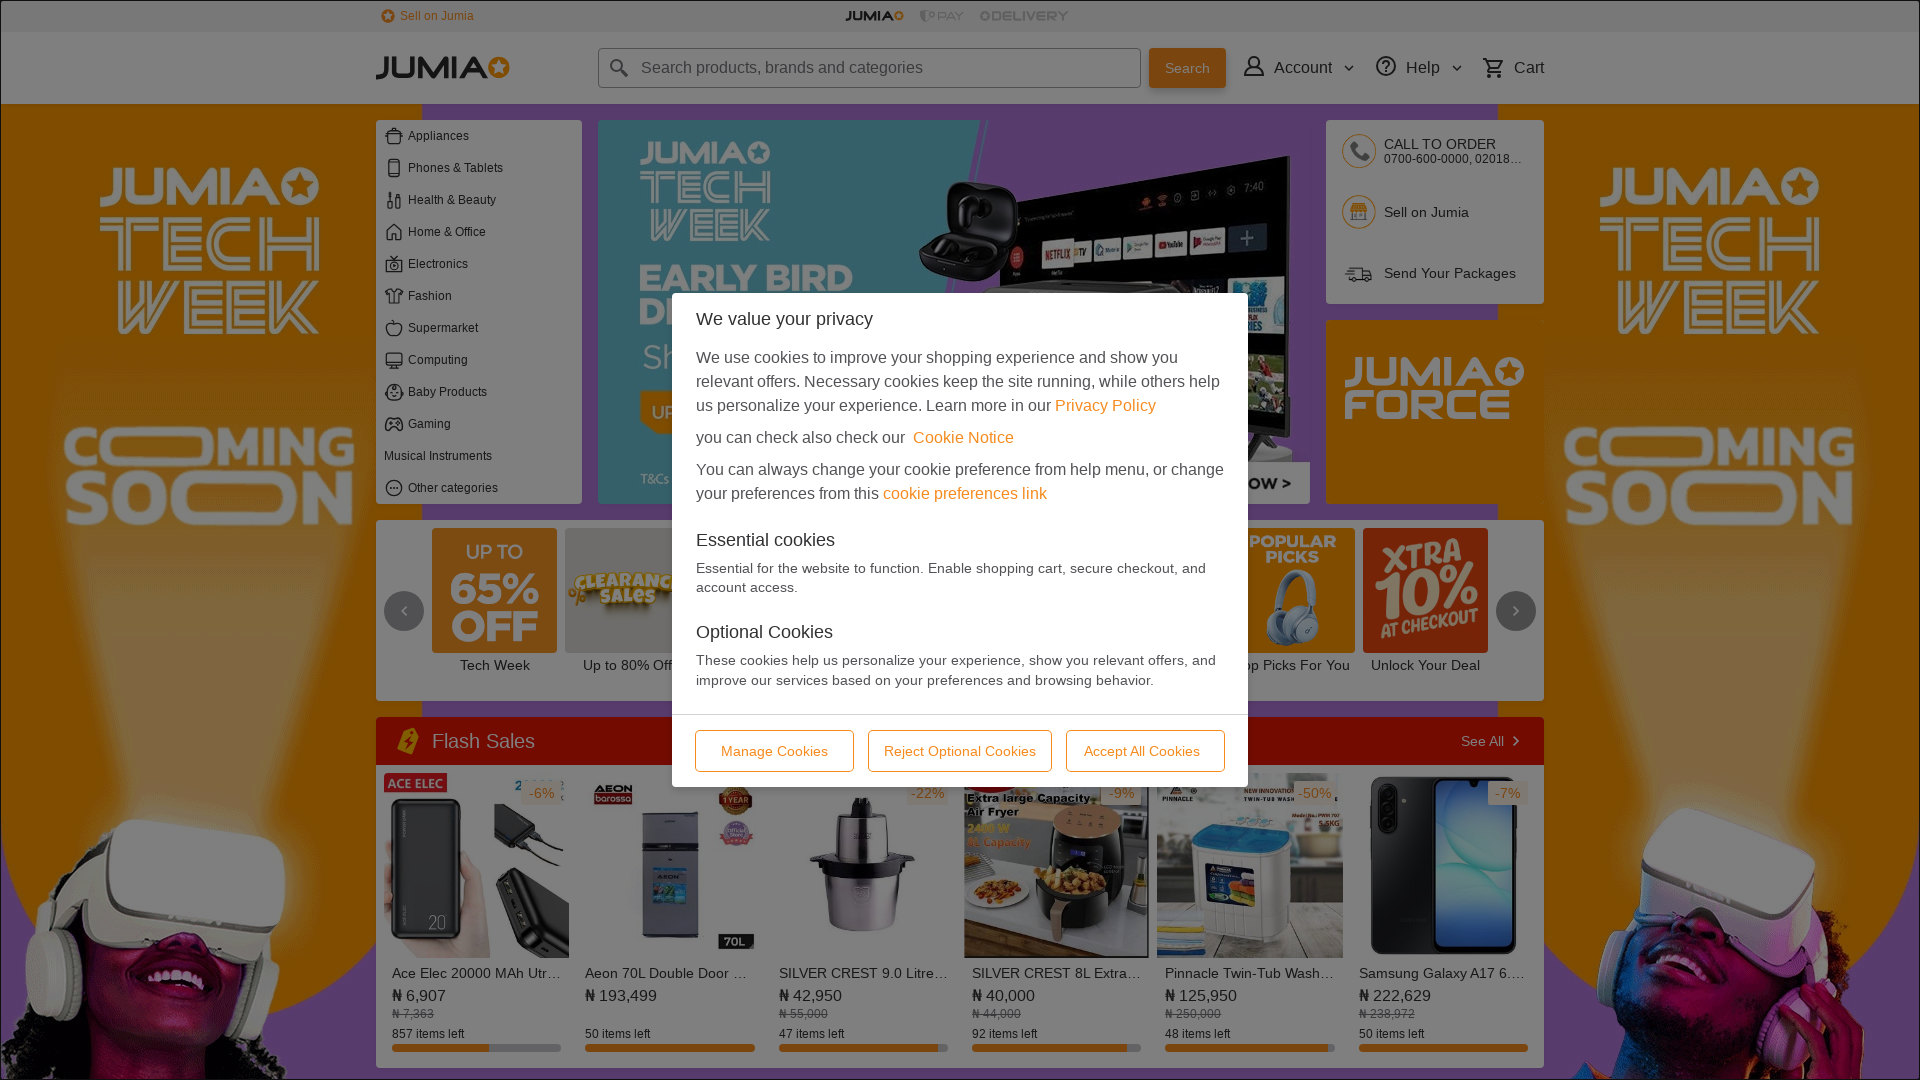

Jumia Nigeria website fully loaded (DOM content loaded)
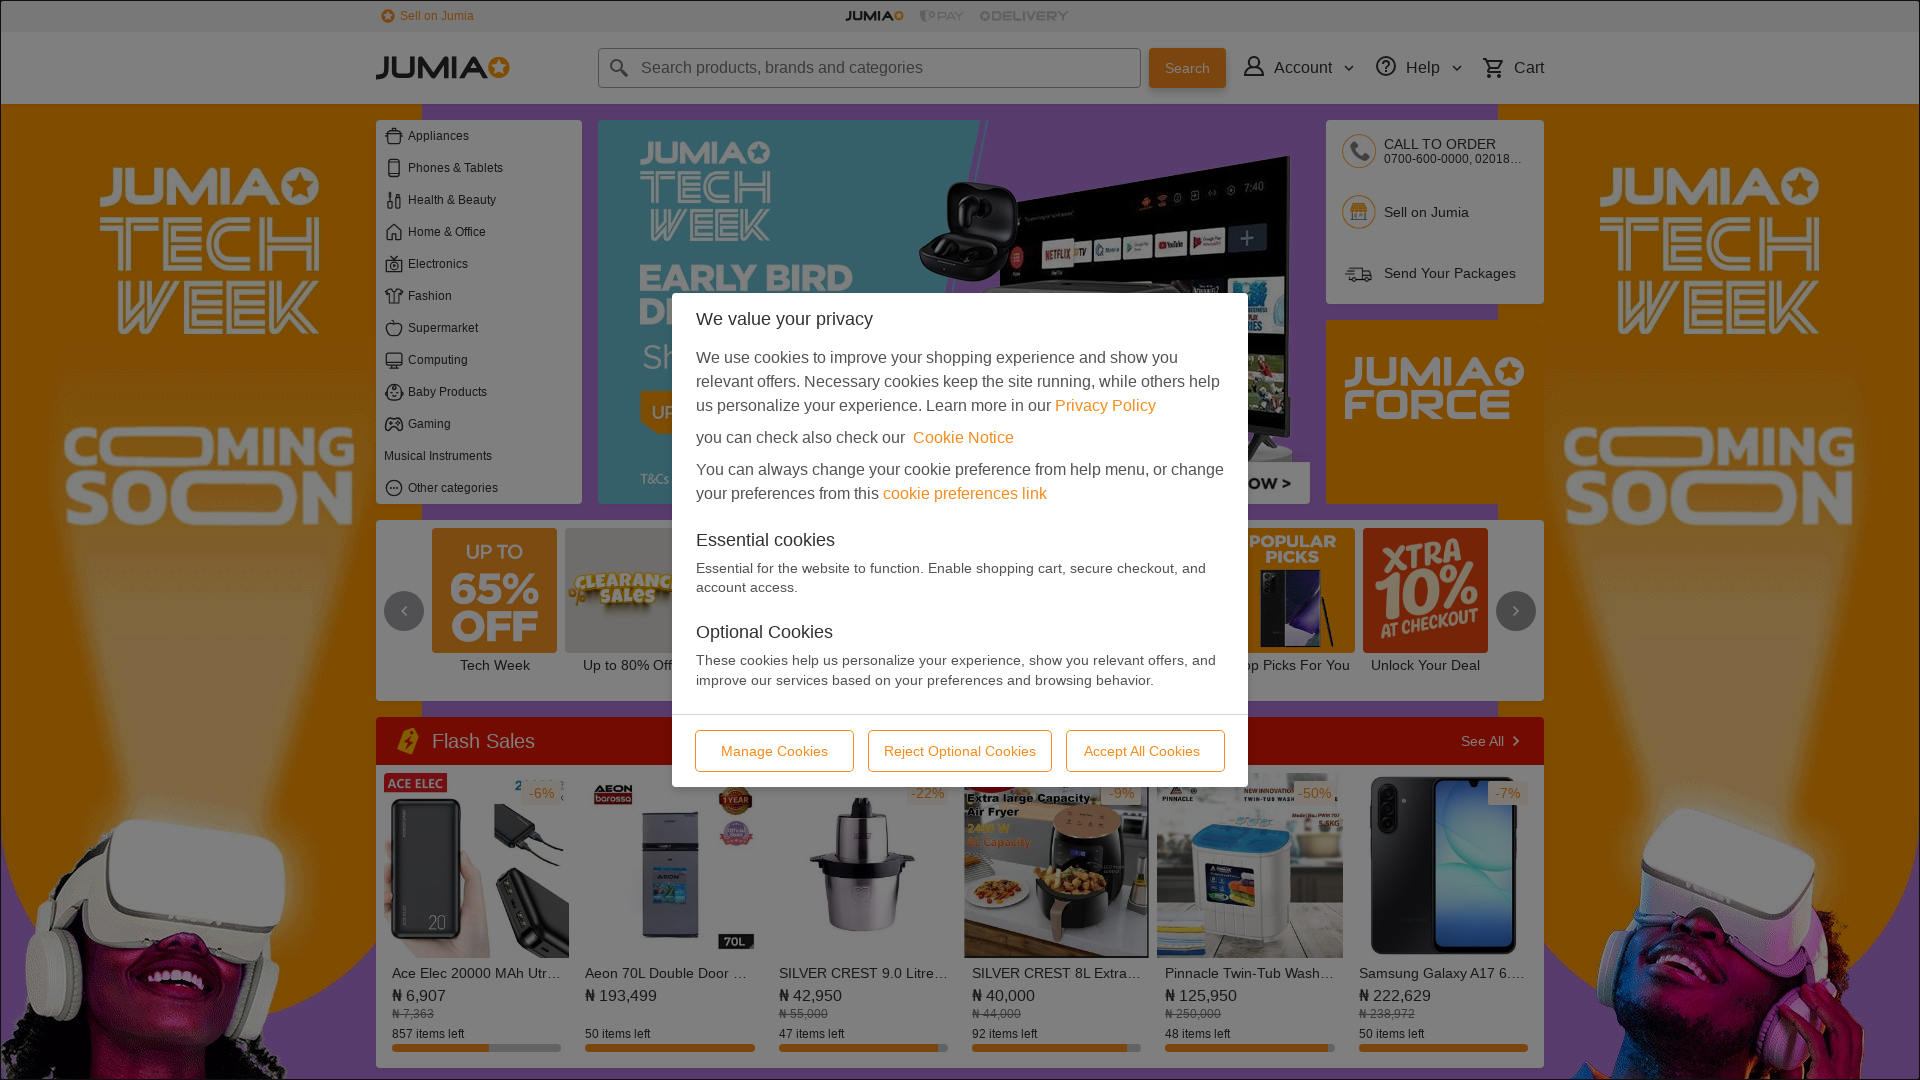

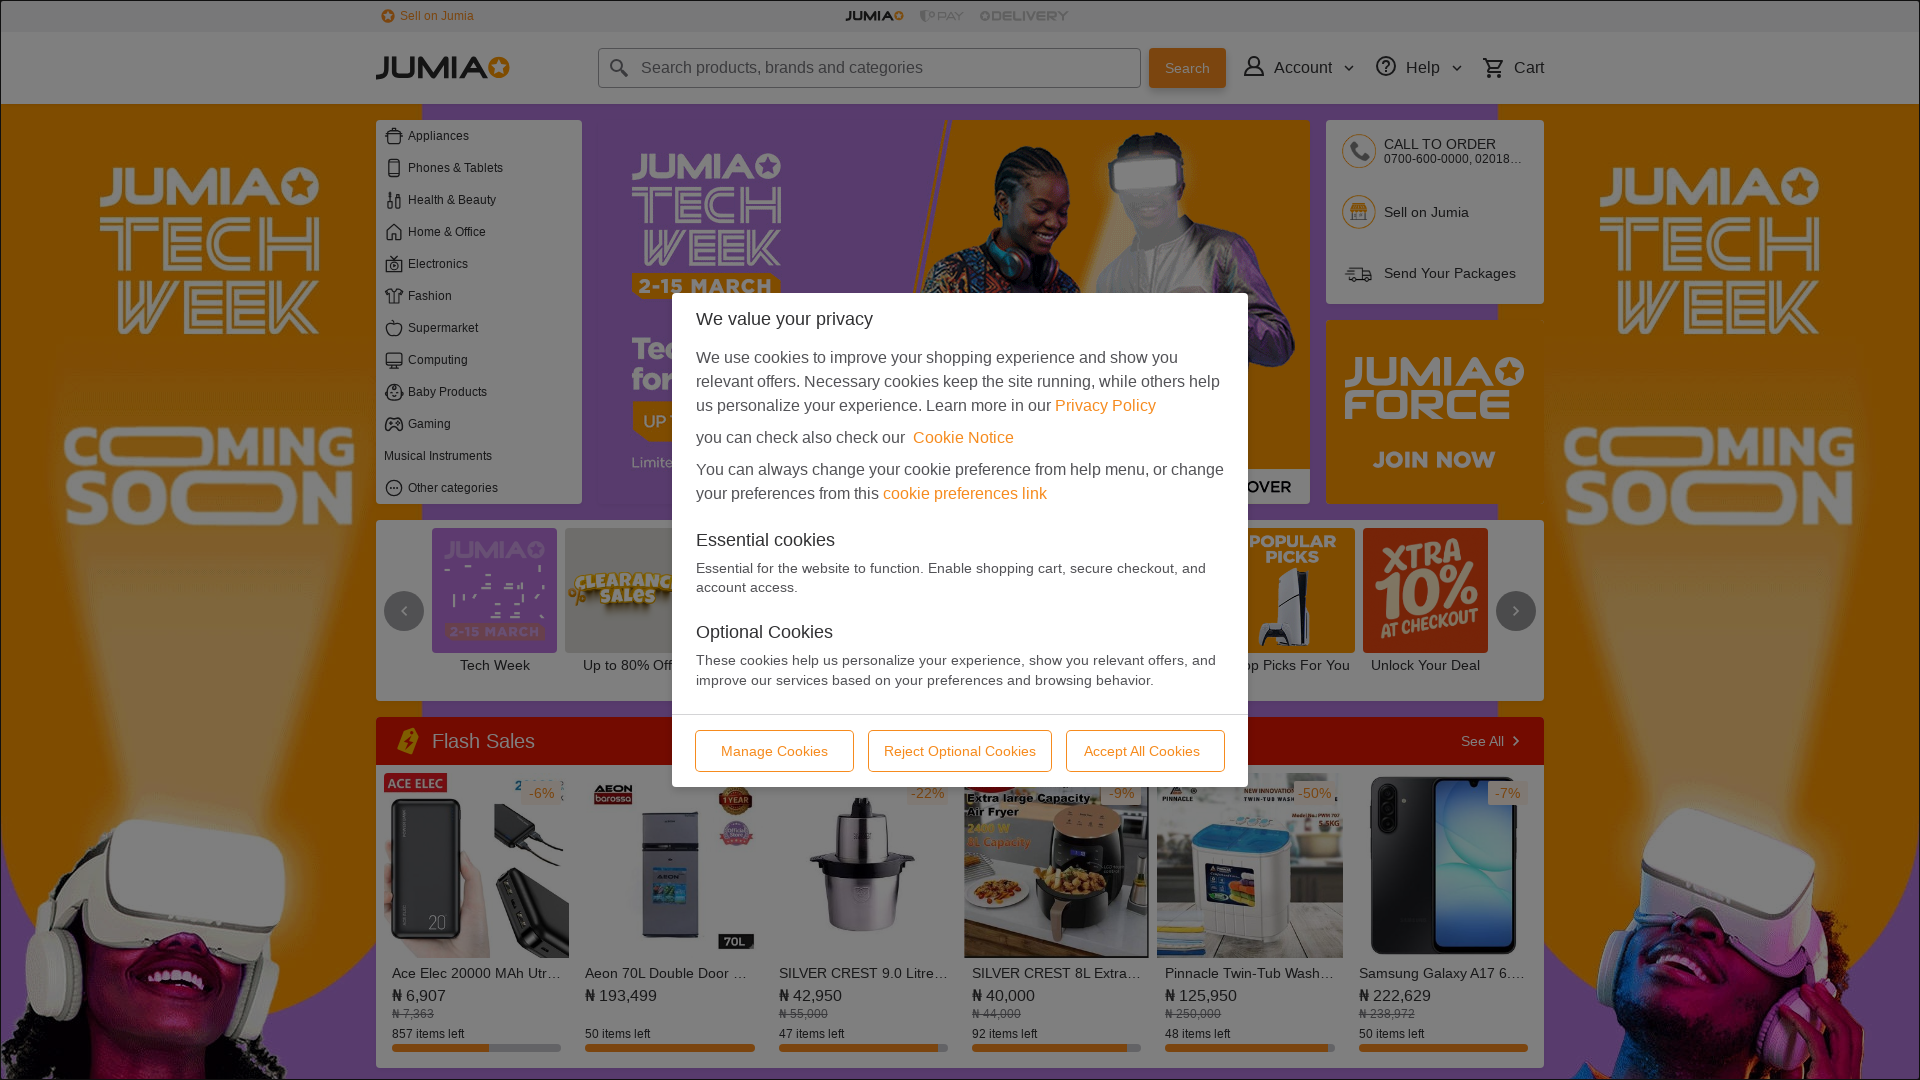